Tests a simple form by filling in first name, last name, and email fields on a Heroku-hosted form page

Starting URL: http://secure-retreat-92358.herokuapp.com/

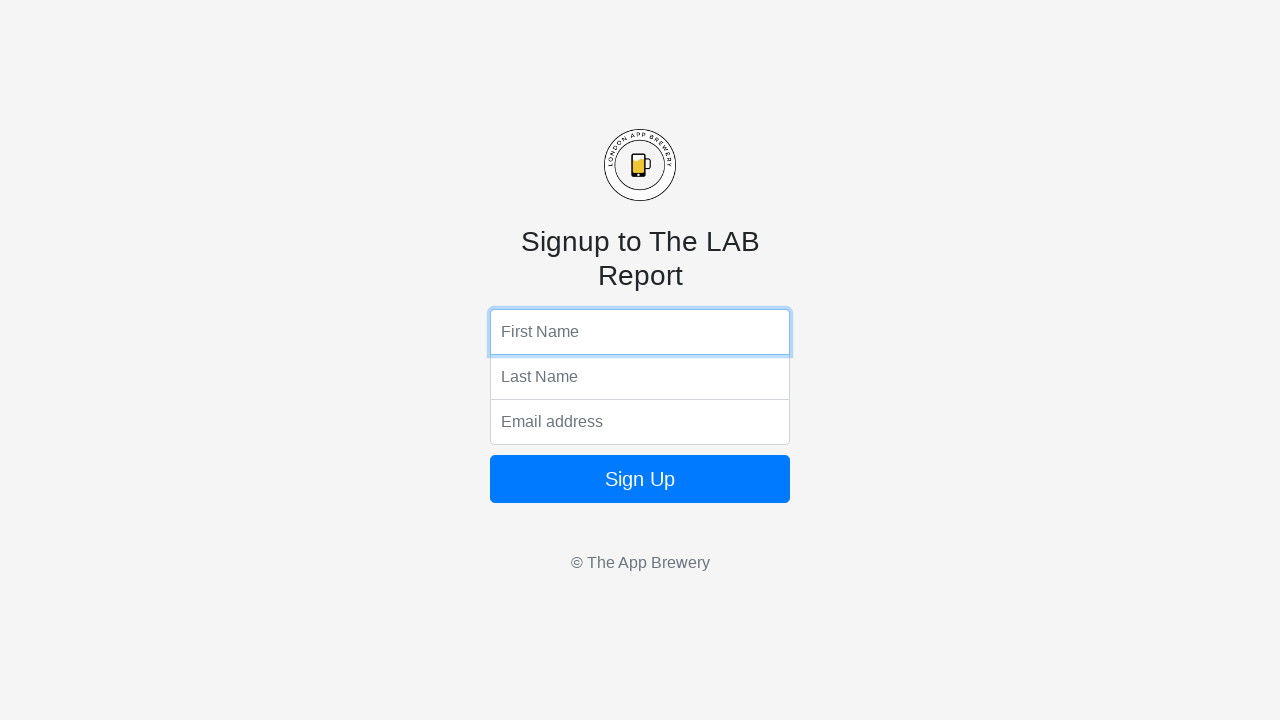

Filled first name field with 'Marcus' on input[name='fName']
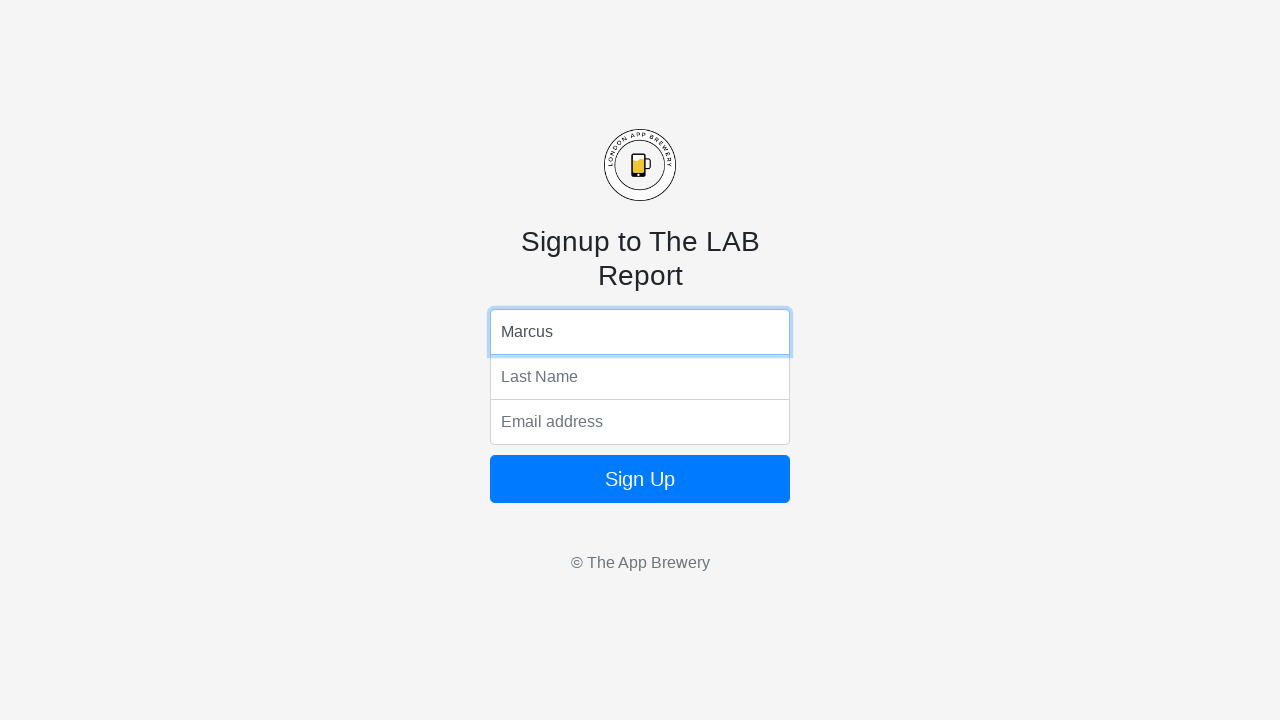

Filled last name field with 'Thompson' on input[name='lName']
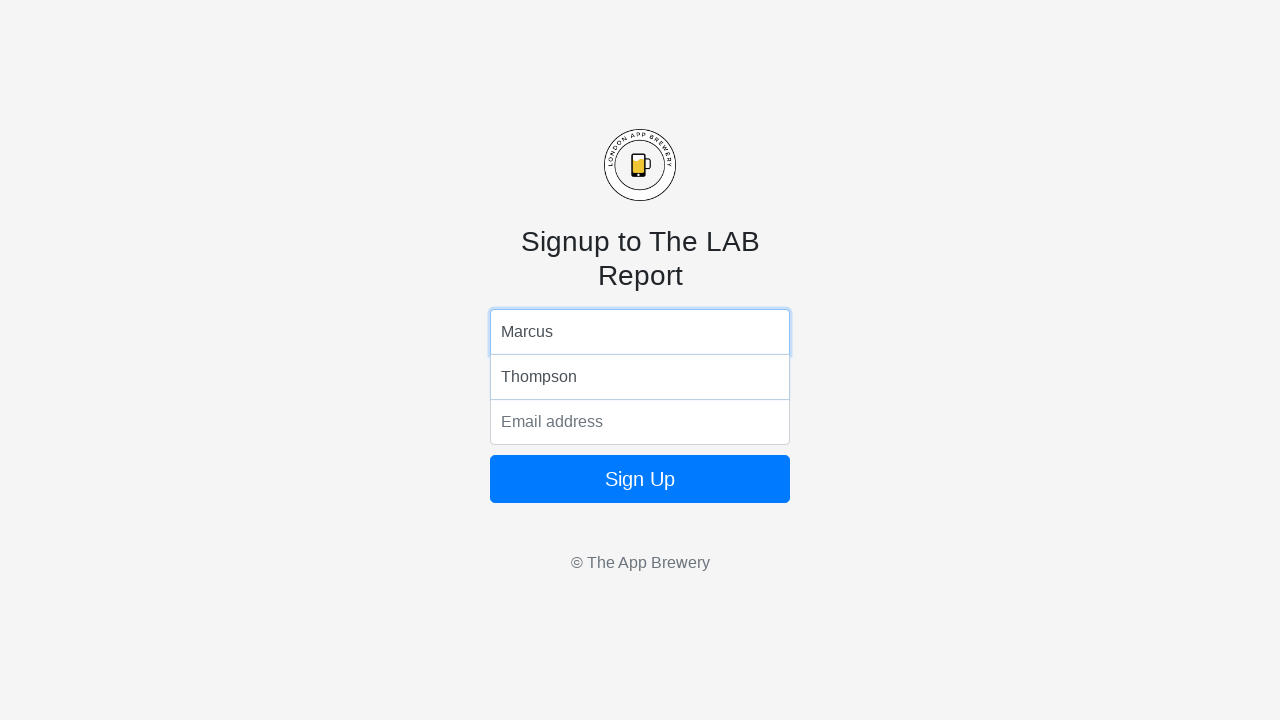

Filled email field with 'marcus.thompson@example.com' on input[name='email']
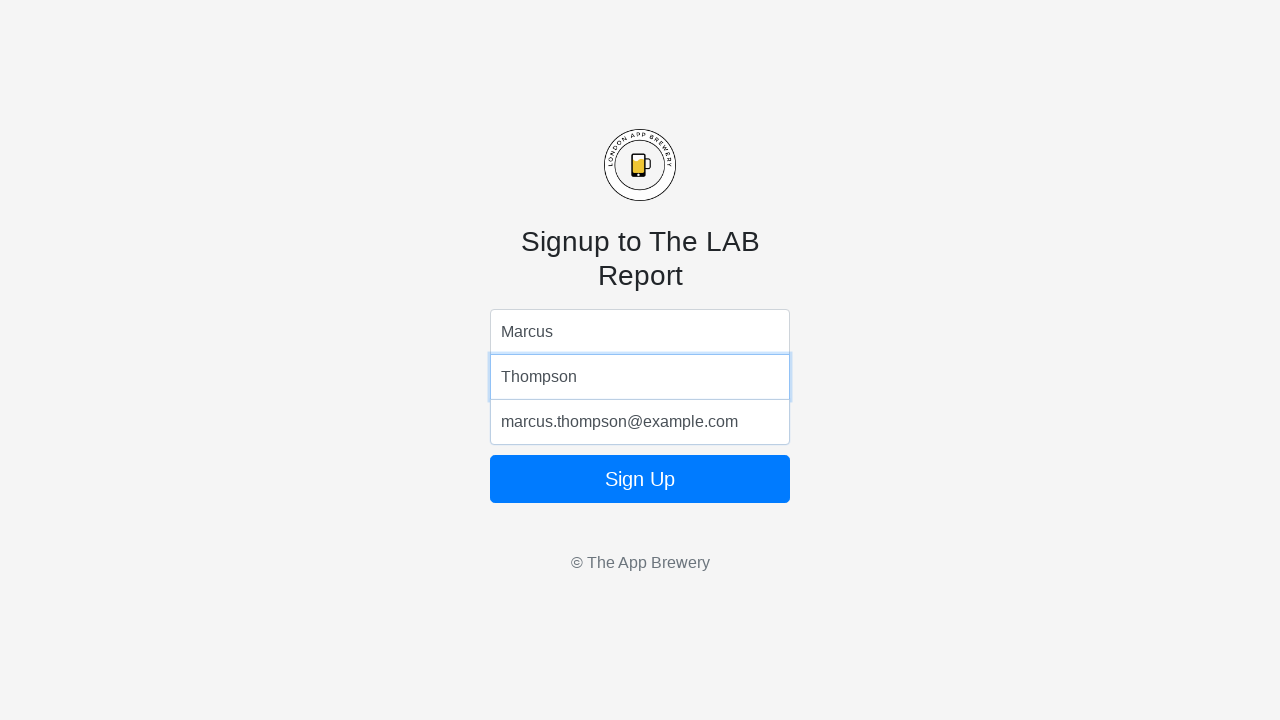

Pressed Tab to move focus
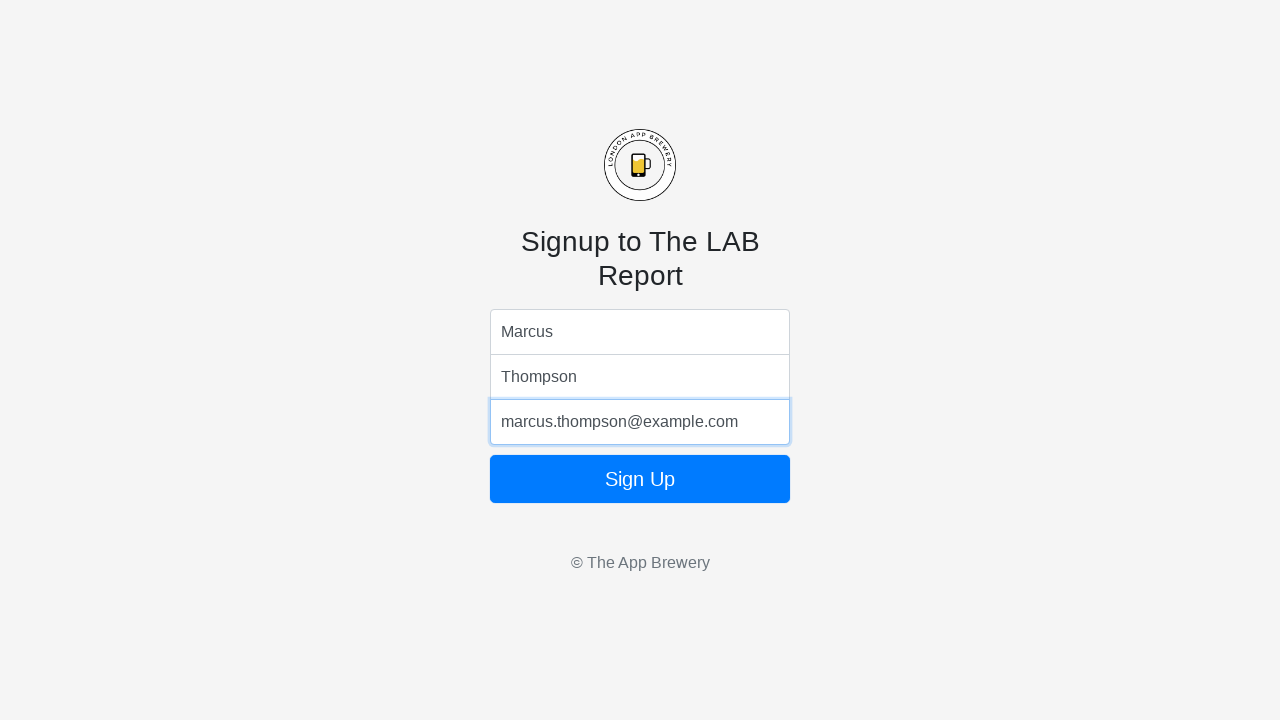

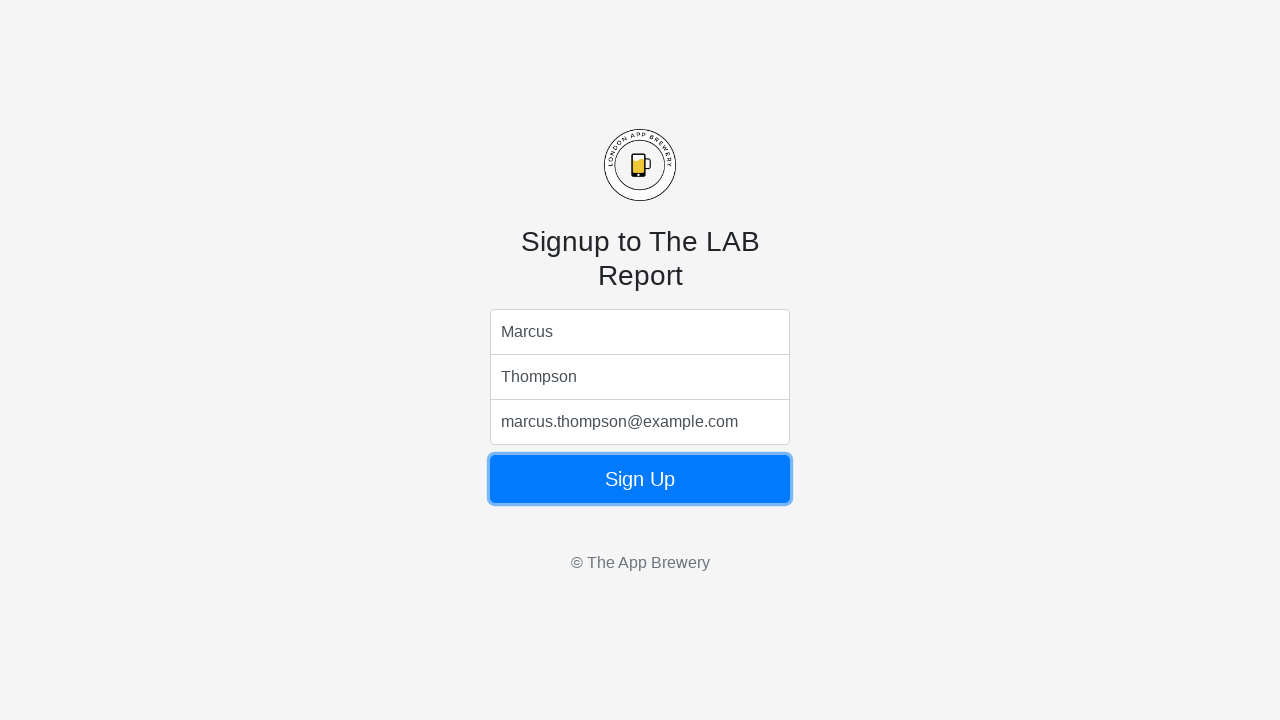